Tests the Polymer Shop demo by clicking on a product from the men's outerwear listing and verifying the product detail page loads with a title visible.

Starting URL: https://shop.polymer-project.org/list/mens_outerwear

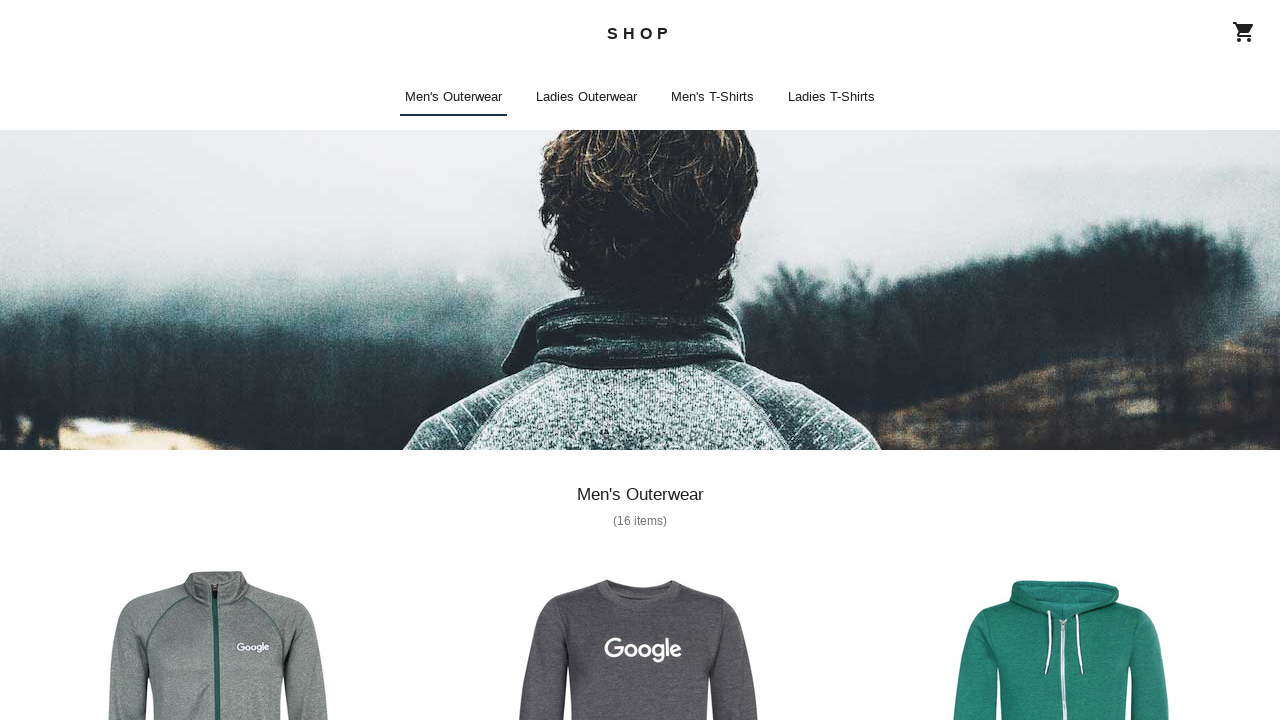

Clicked on a product image in the men's outerwear listing at (218, 560) on shop-app shop-list shop-list-item shop-image
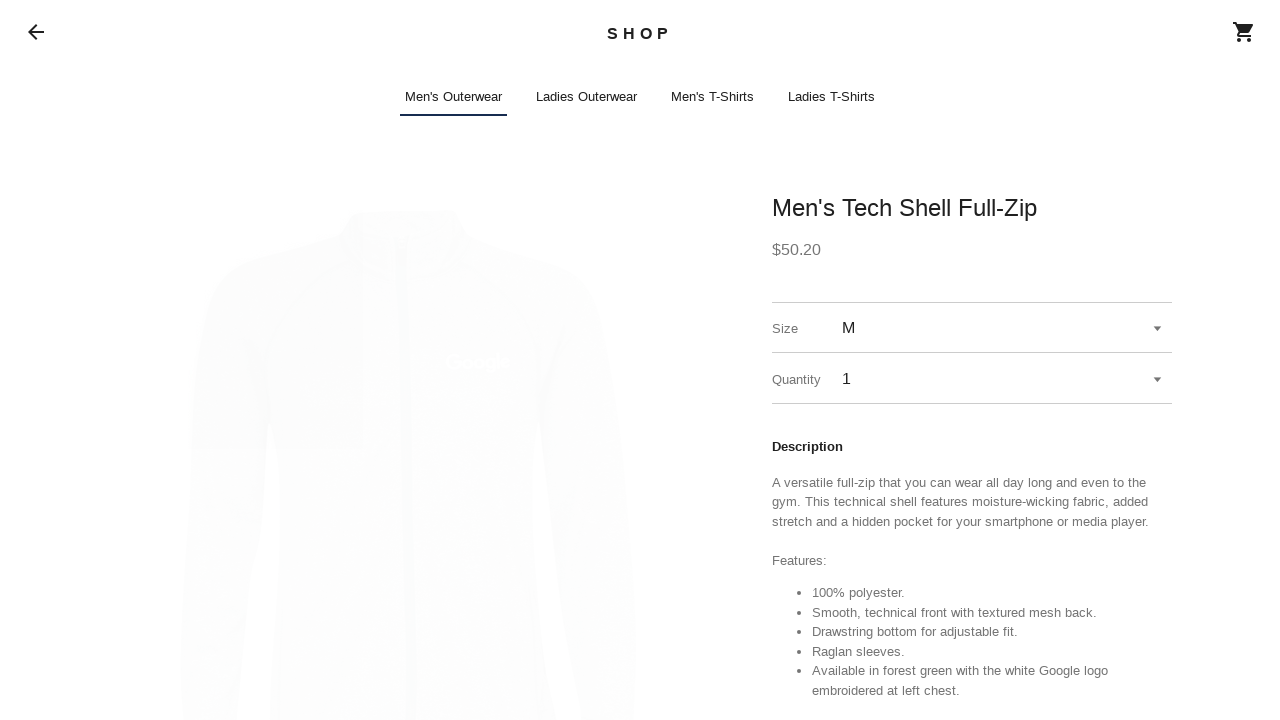

Product detail page loaded with title element present
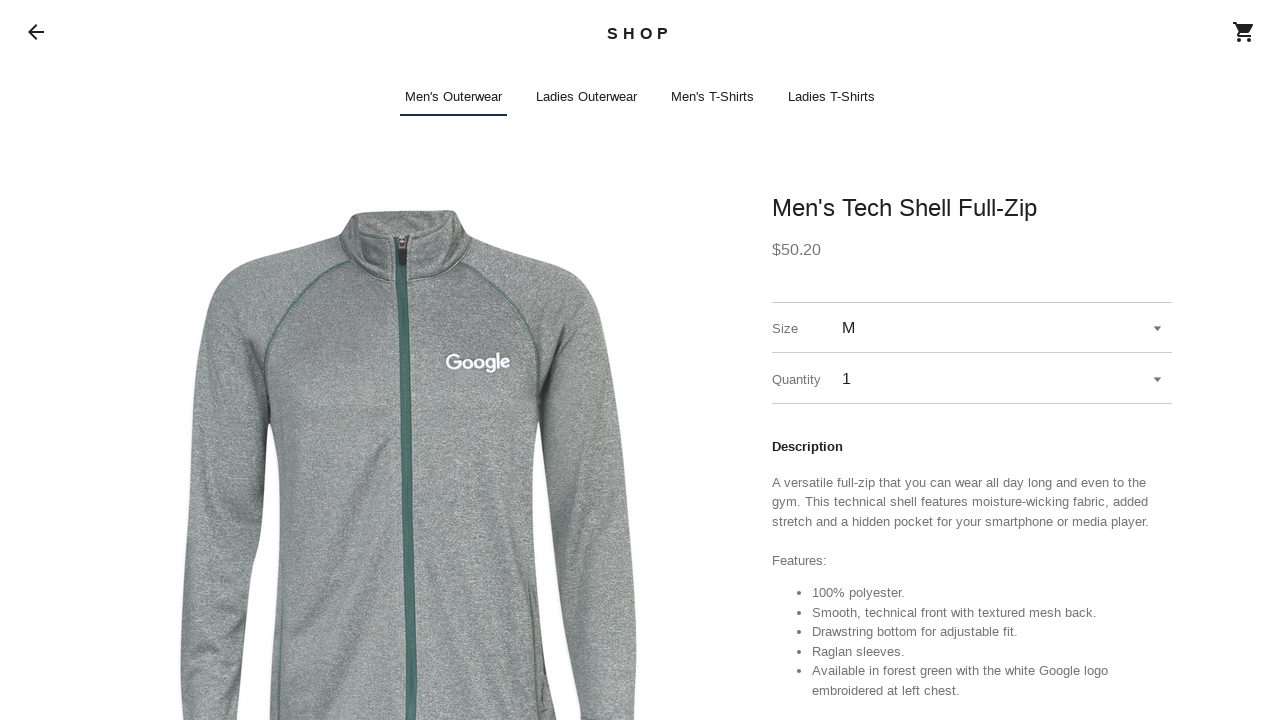

Product detail title is now visible on the page
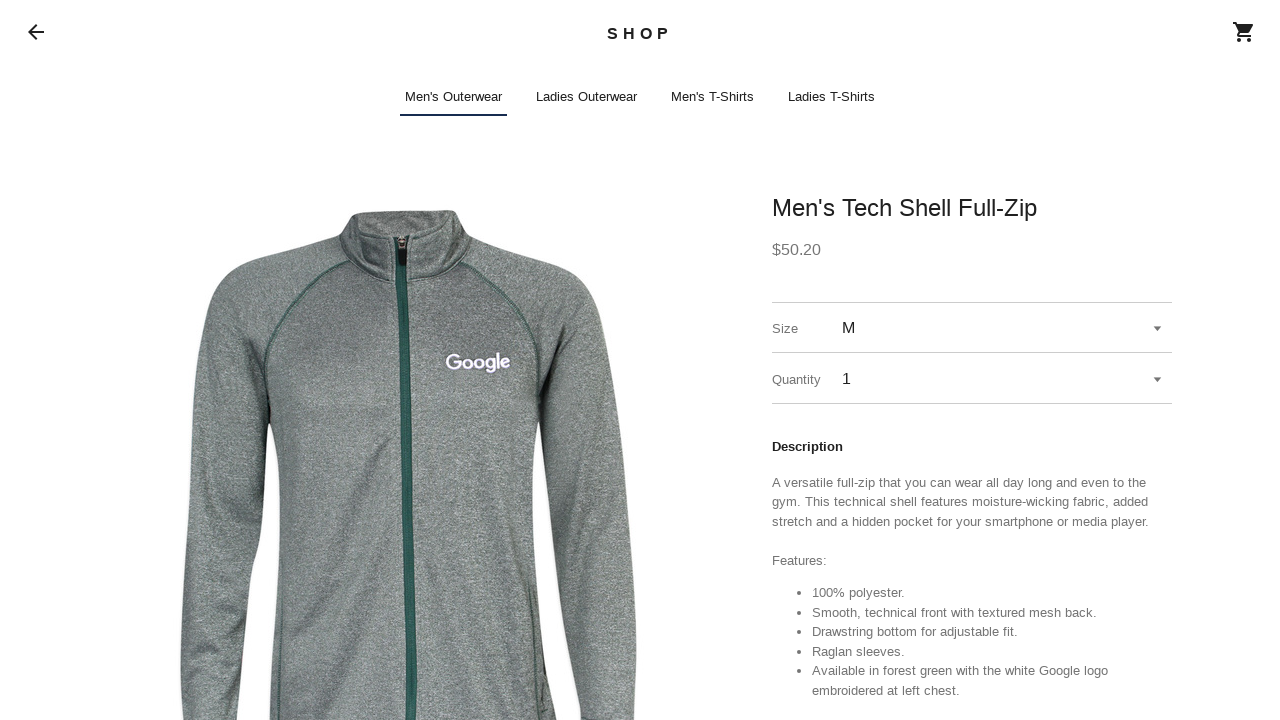

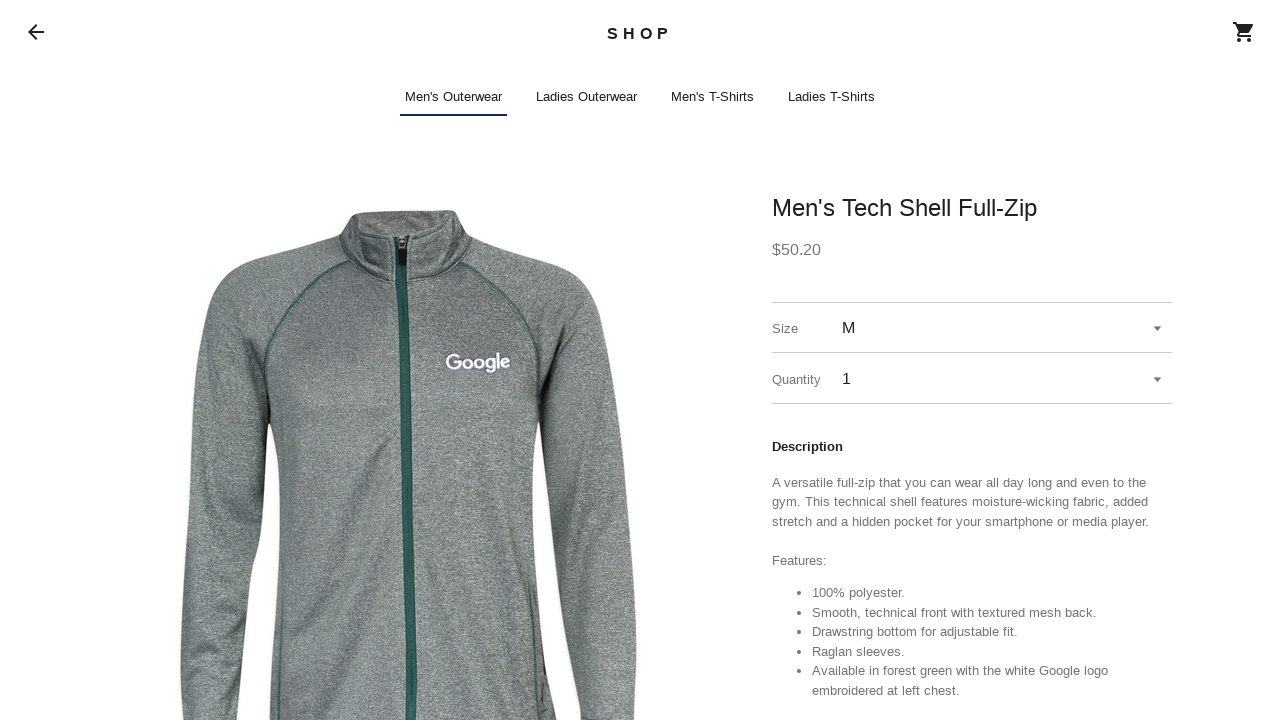